Simple test that navigates to the SpiceJet airline website and waits for the page to load.

Starting URL: https://www.spicejet.com/

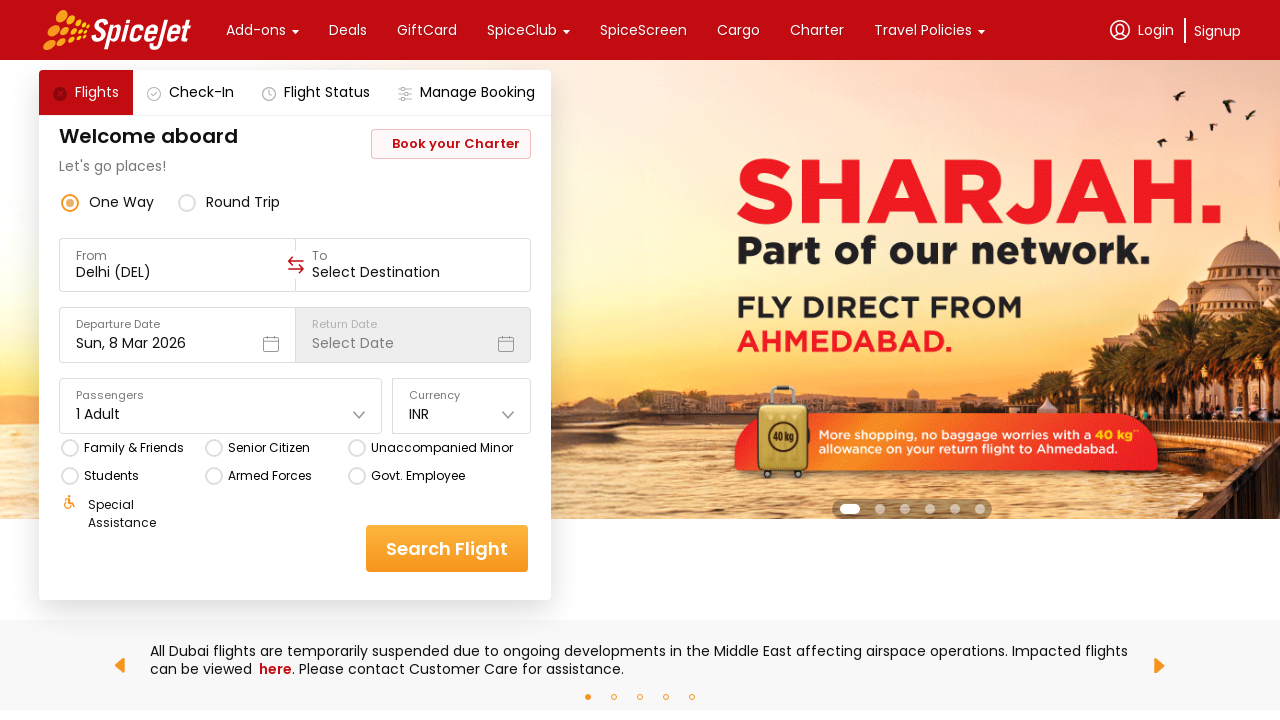

Navigated to SpiceJet airline website
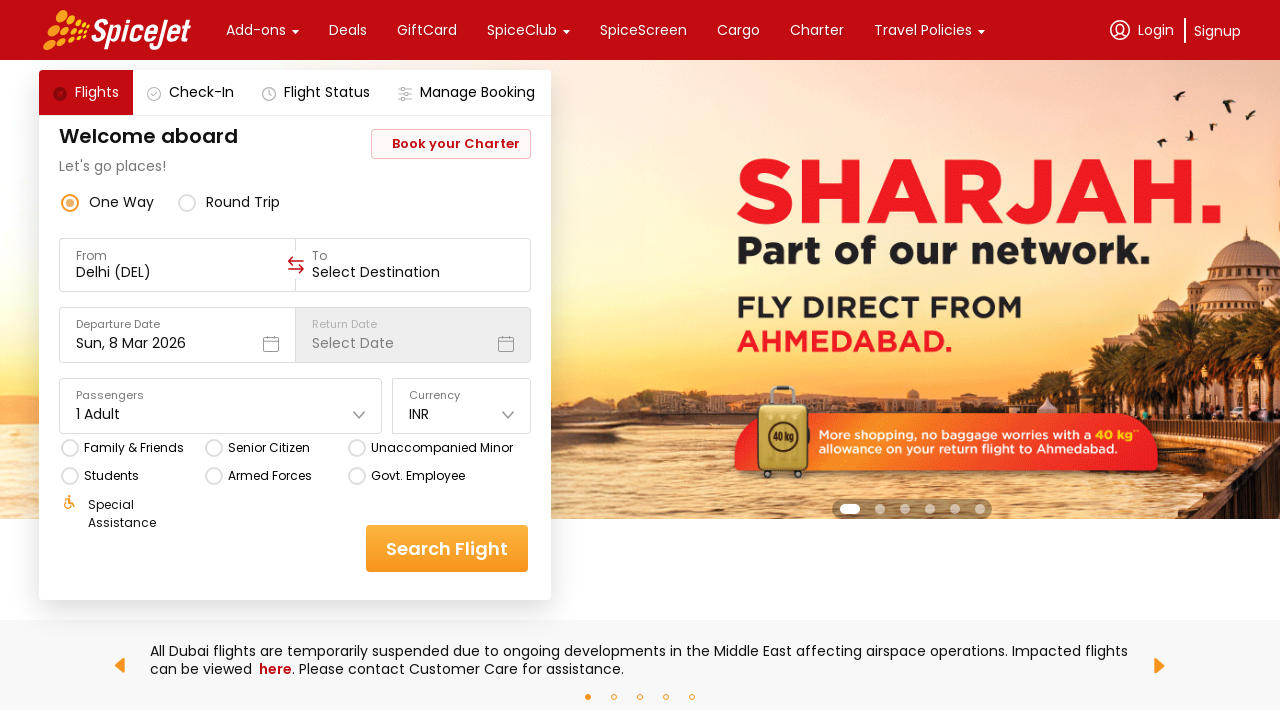

Page fully loaded - networkidle state reached
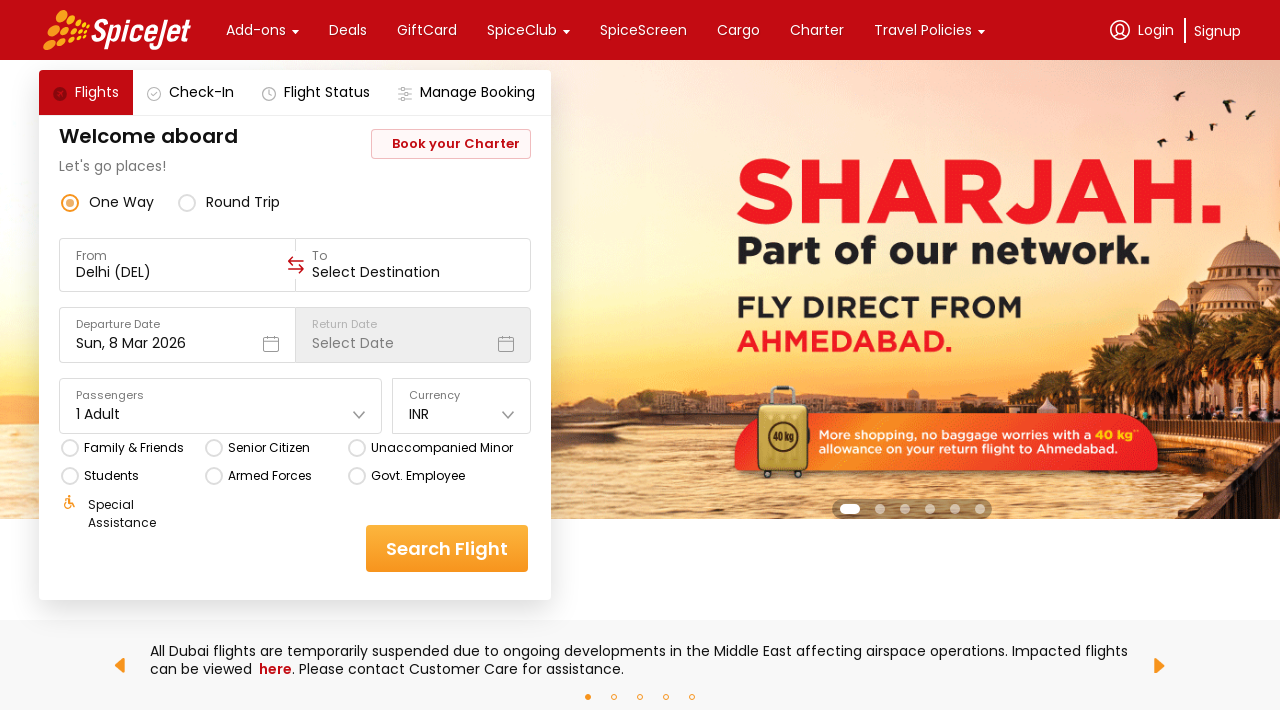

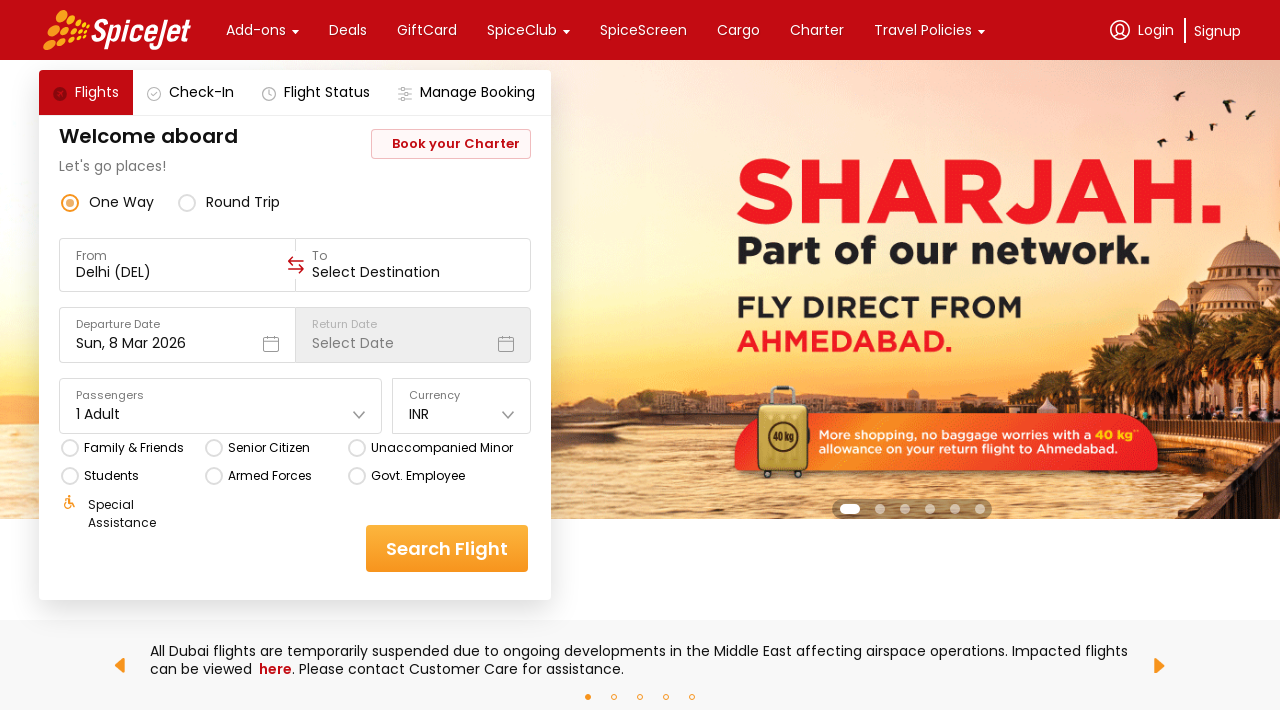